Tests checkbox handling by clicking, checking, and unchecking hobby checkboxes (Sports and Music) on a practice form

Starting URL: https://demoqa.com/automation-practice-form

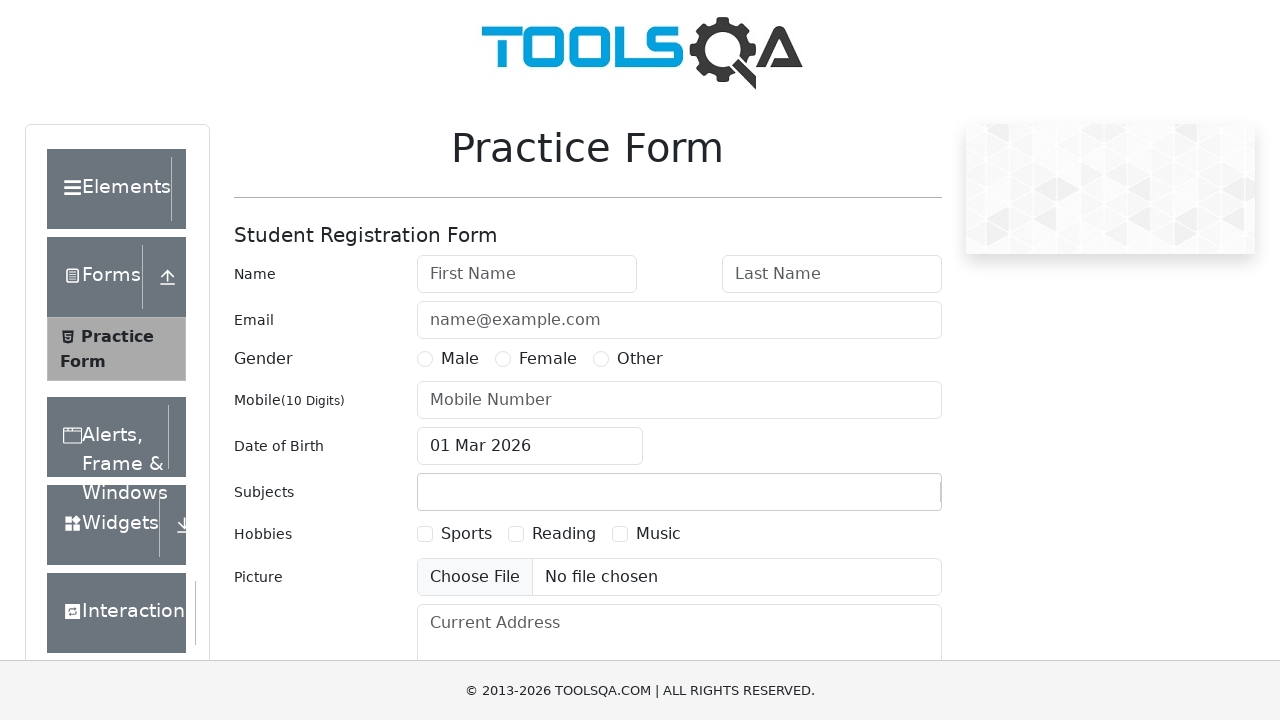

Clicked Sports checkbox at (466, 534) on xpath=//label[normalize-space()='Sports']
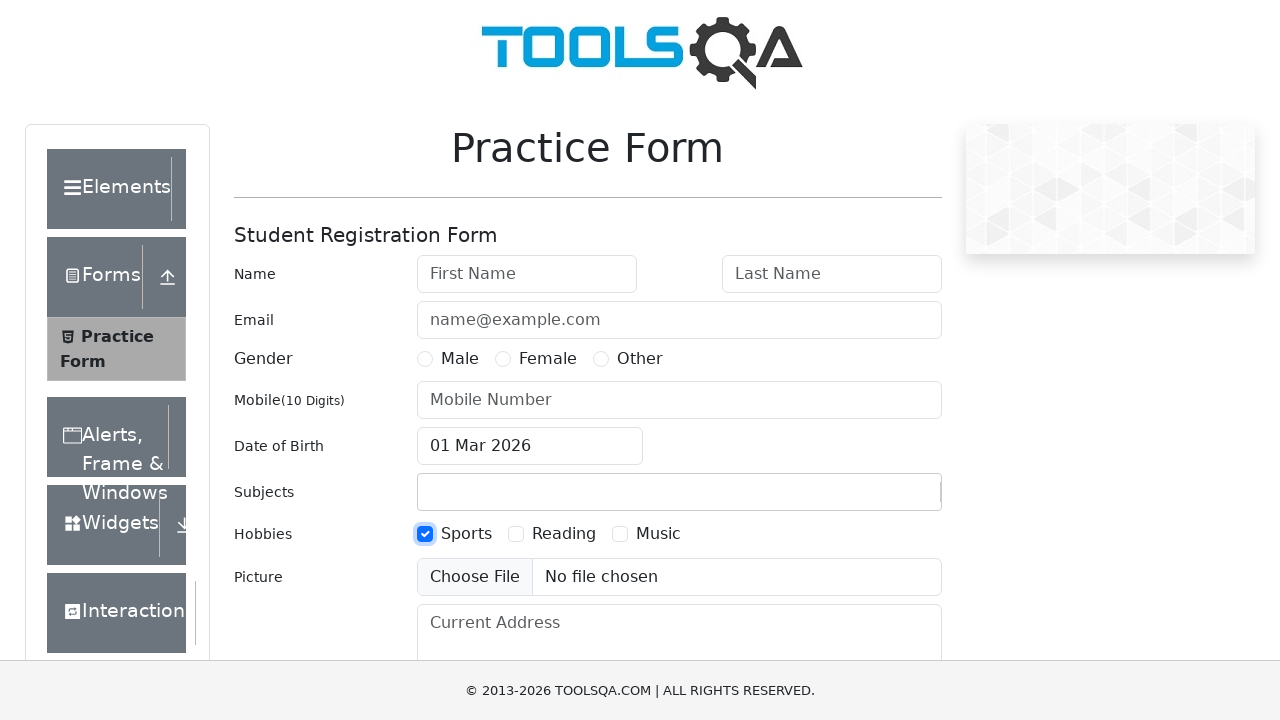

Checked Music checkbox at (658, 534) on xpath=//label[normalize-space()='Music']
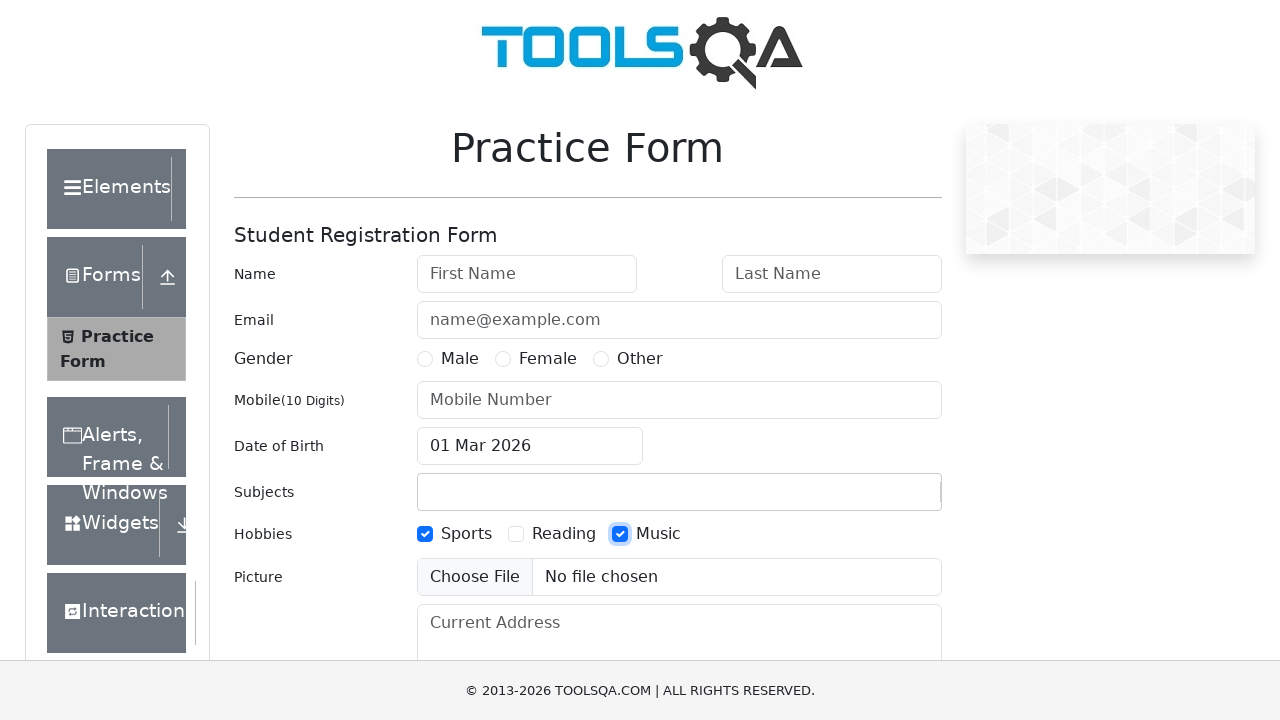

Unchecked Sports checkbox at (466, 534) on xpath=//label[normalize-space()='Sports']
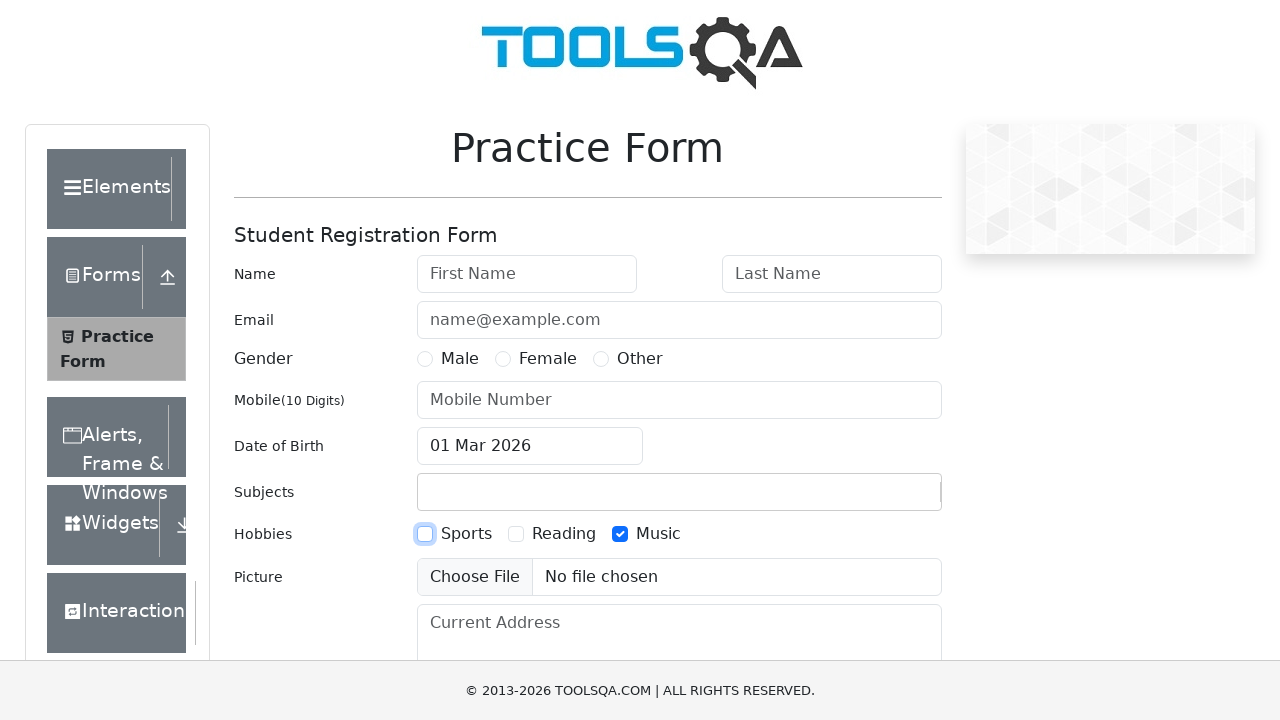

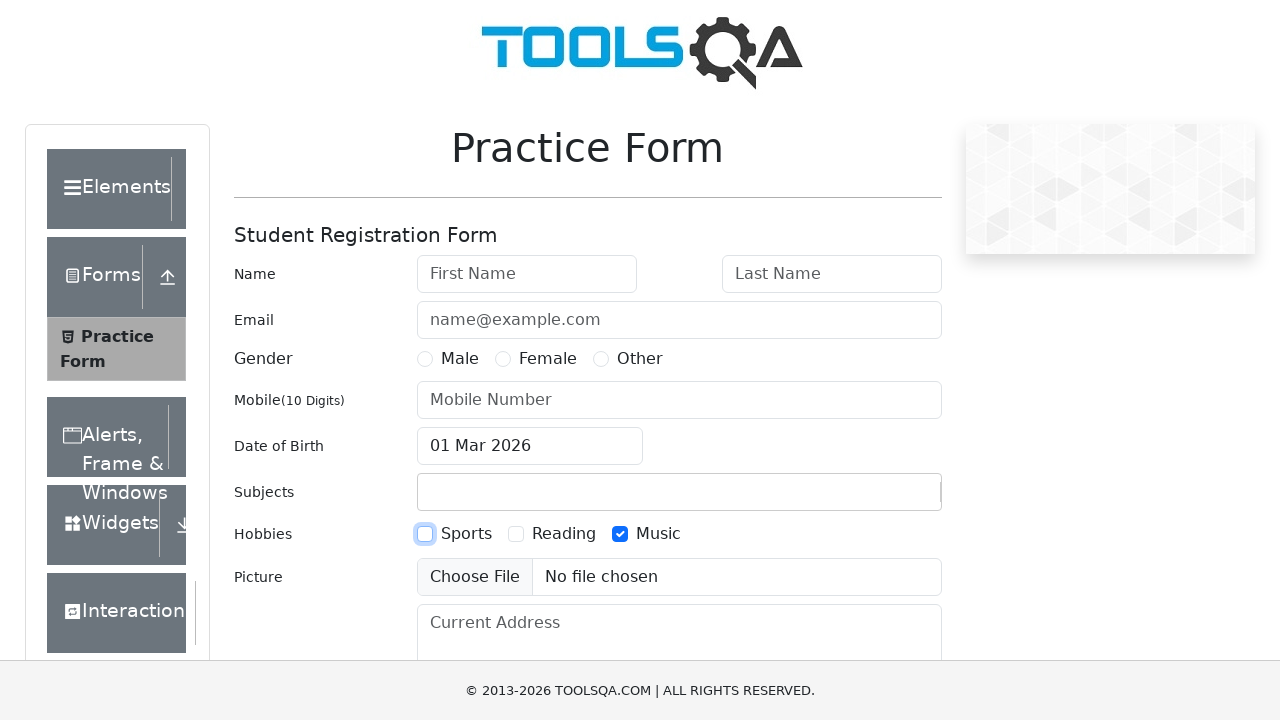